Tests confirmation dialog handling by clicking a confirm button and accepting the confirmation popup

Starting URL: https://testautomationpractice.blogspot.com/

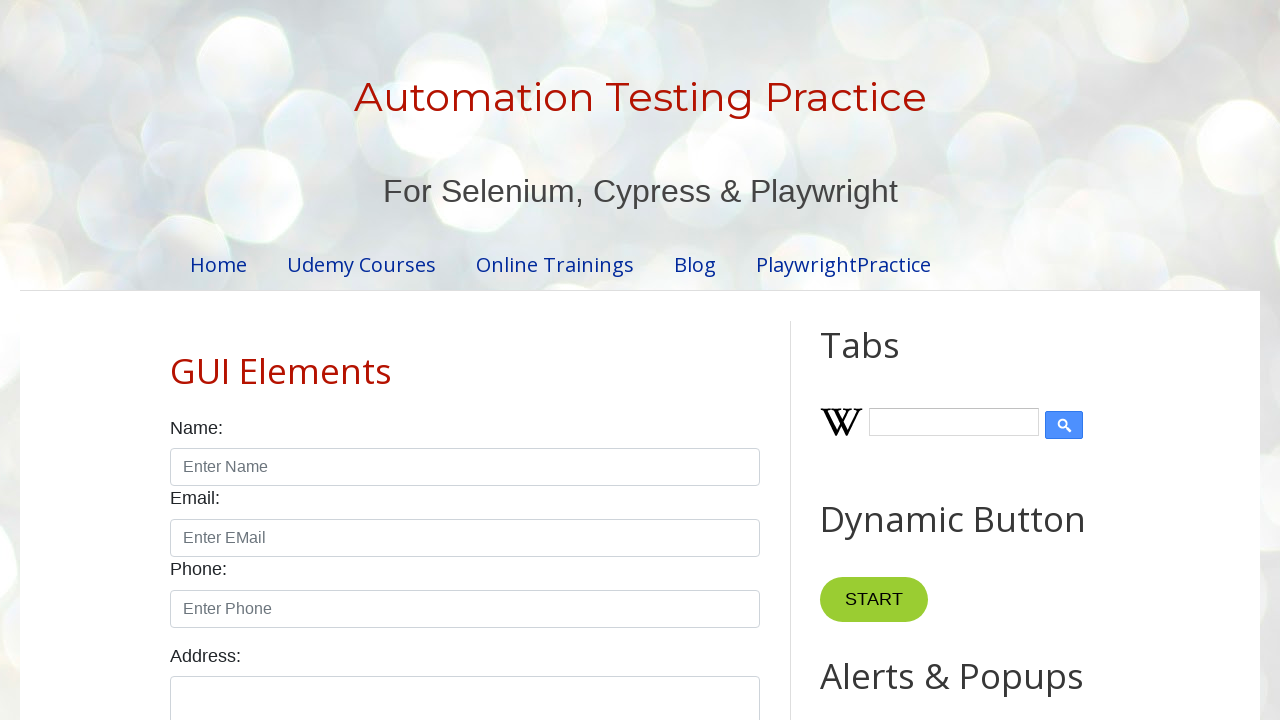

Set up dialog handler to accept confirmation popups
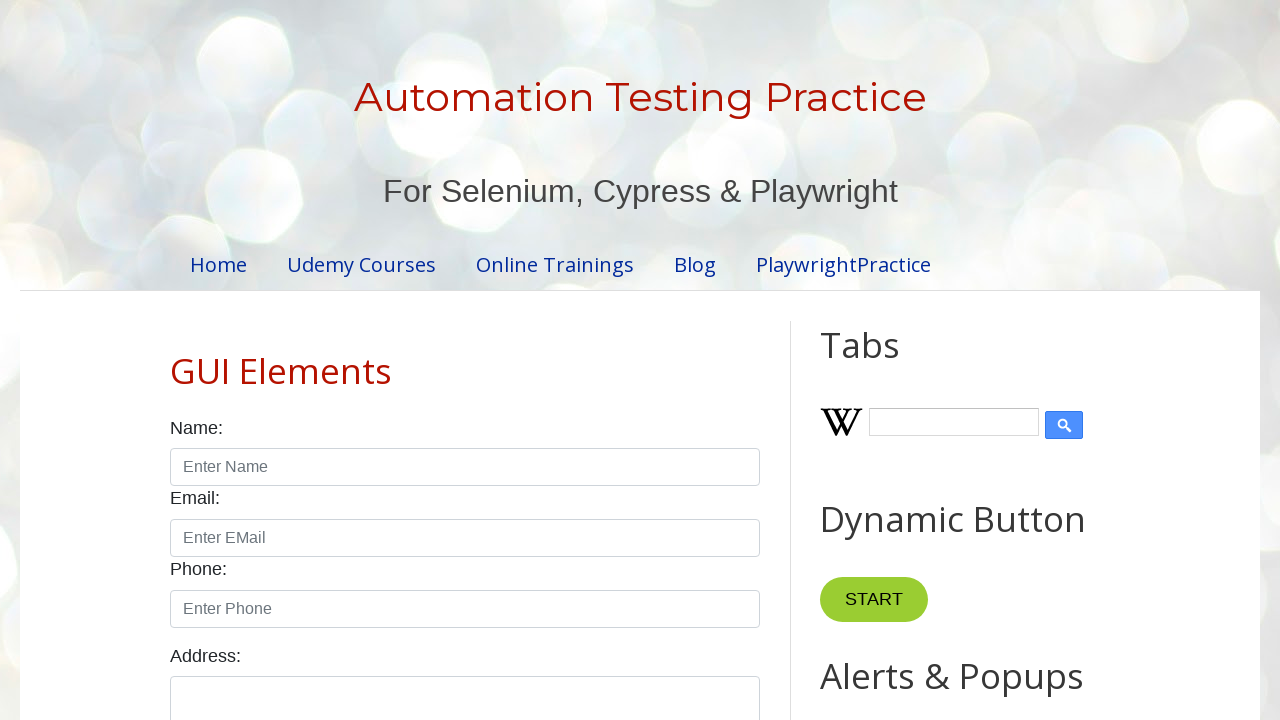

Verified page title is 'Automation Testing Practice'
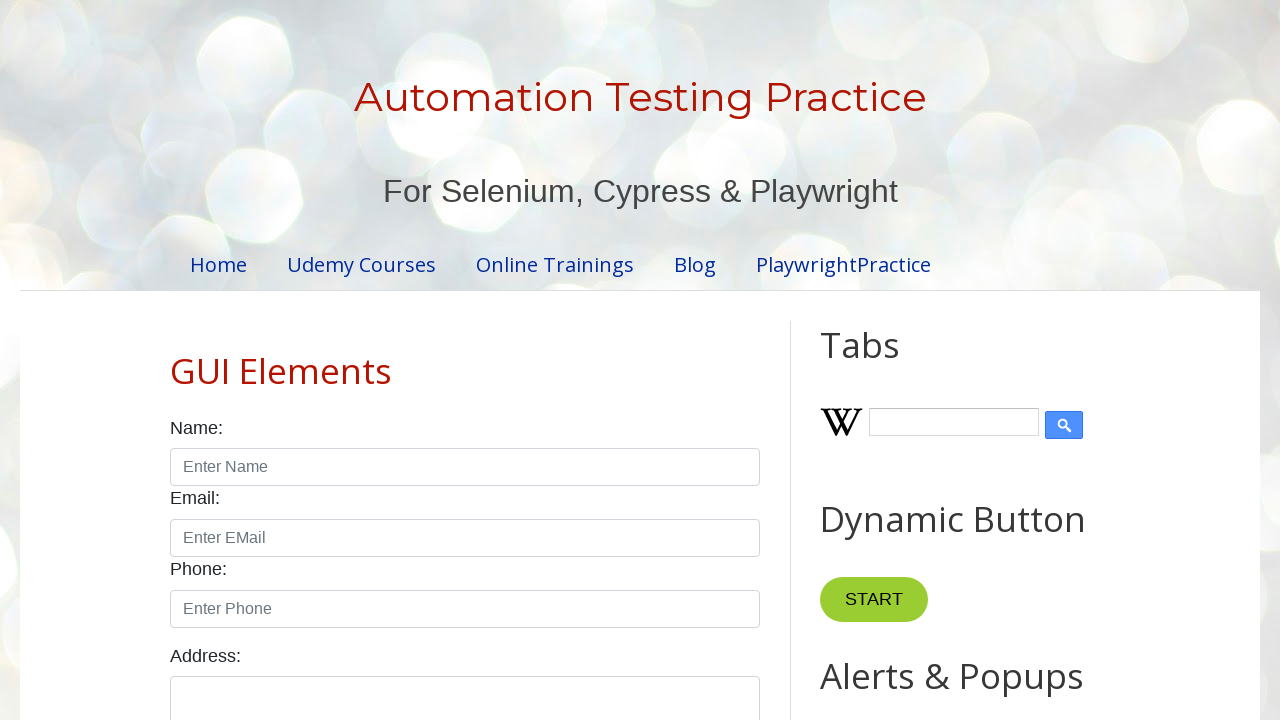

Waited for confirm button to be visible
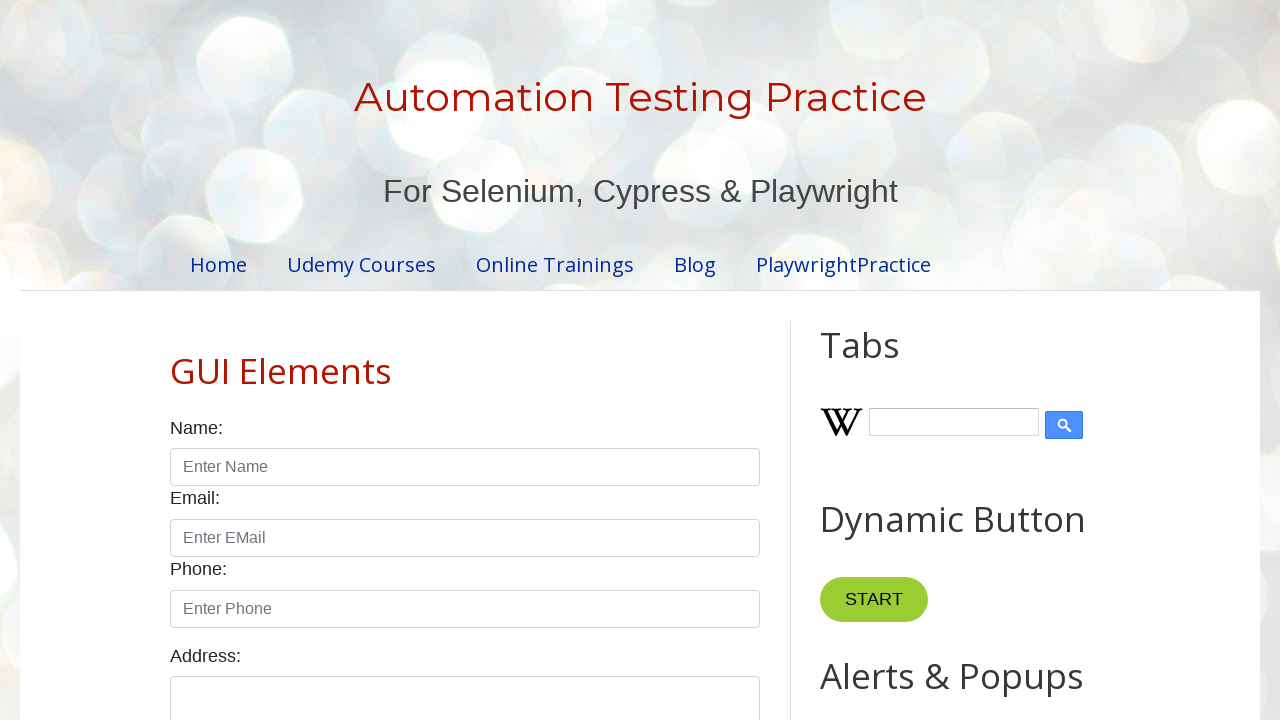

Clicked the confirm button at (912, 360) on #confirmBtn
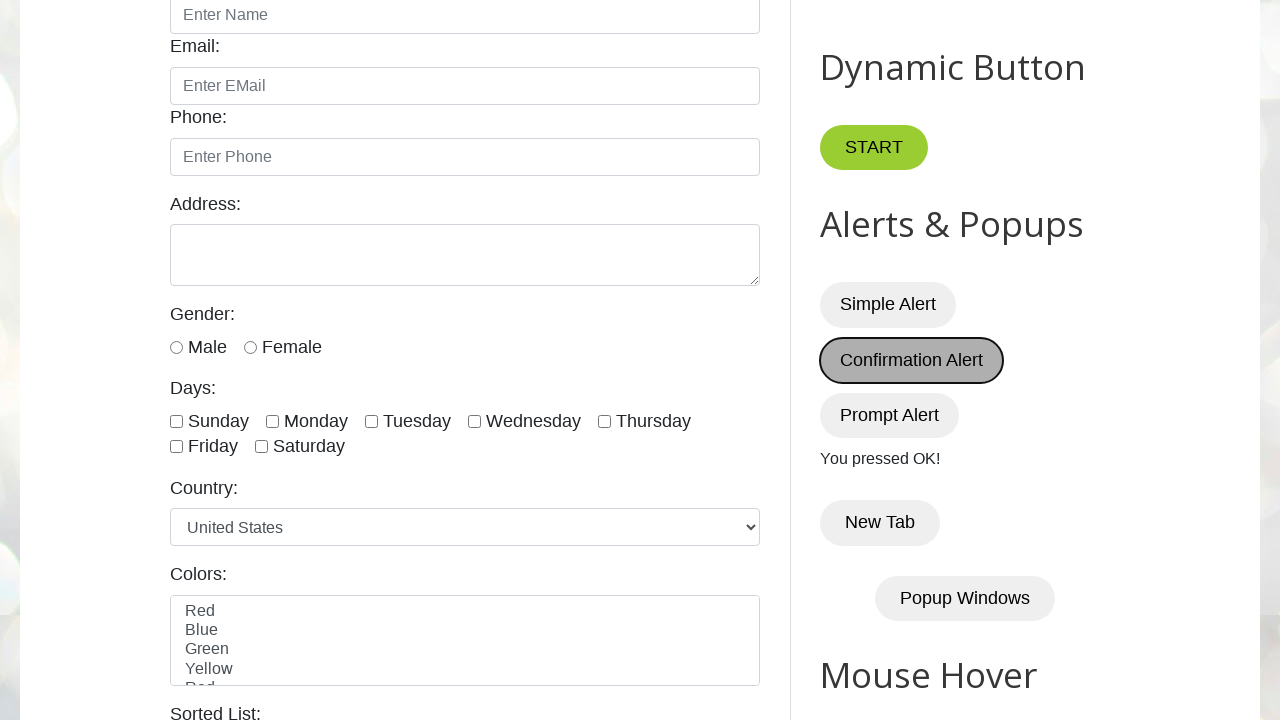

Waited for confirmation dialog to be handled
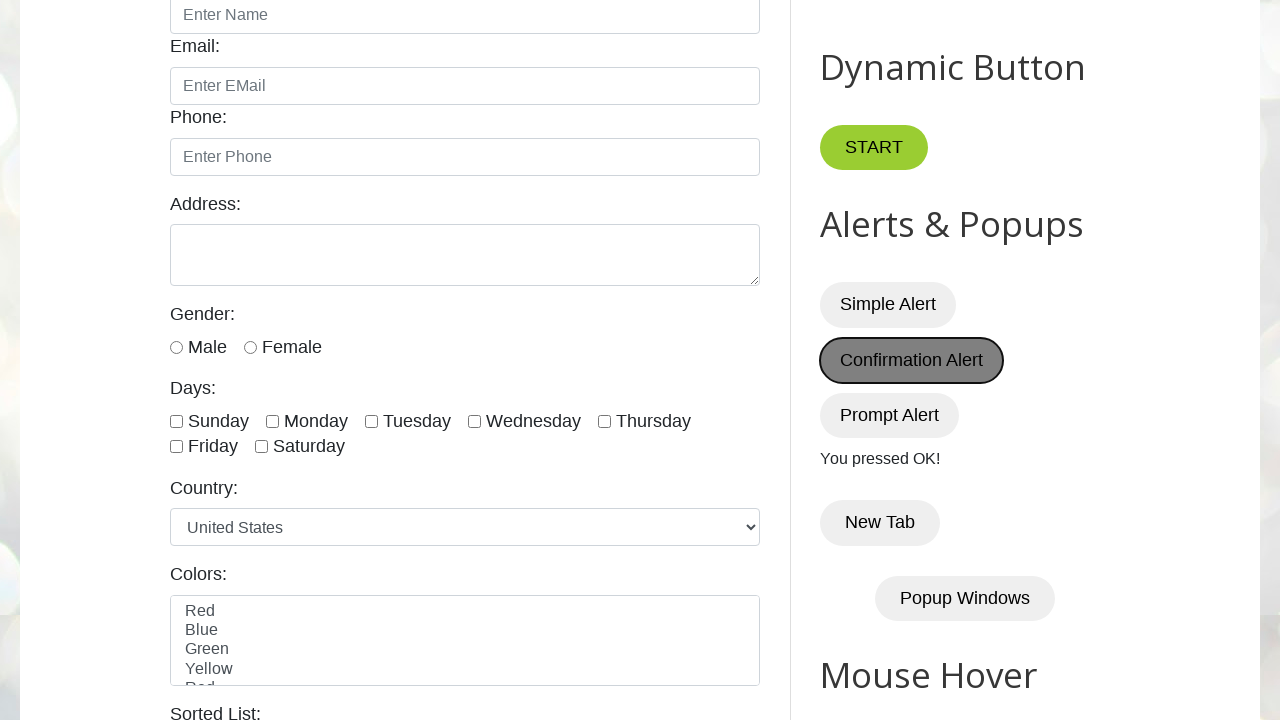

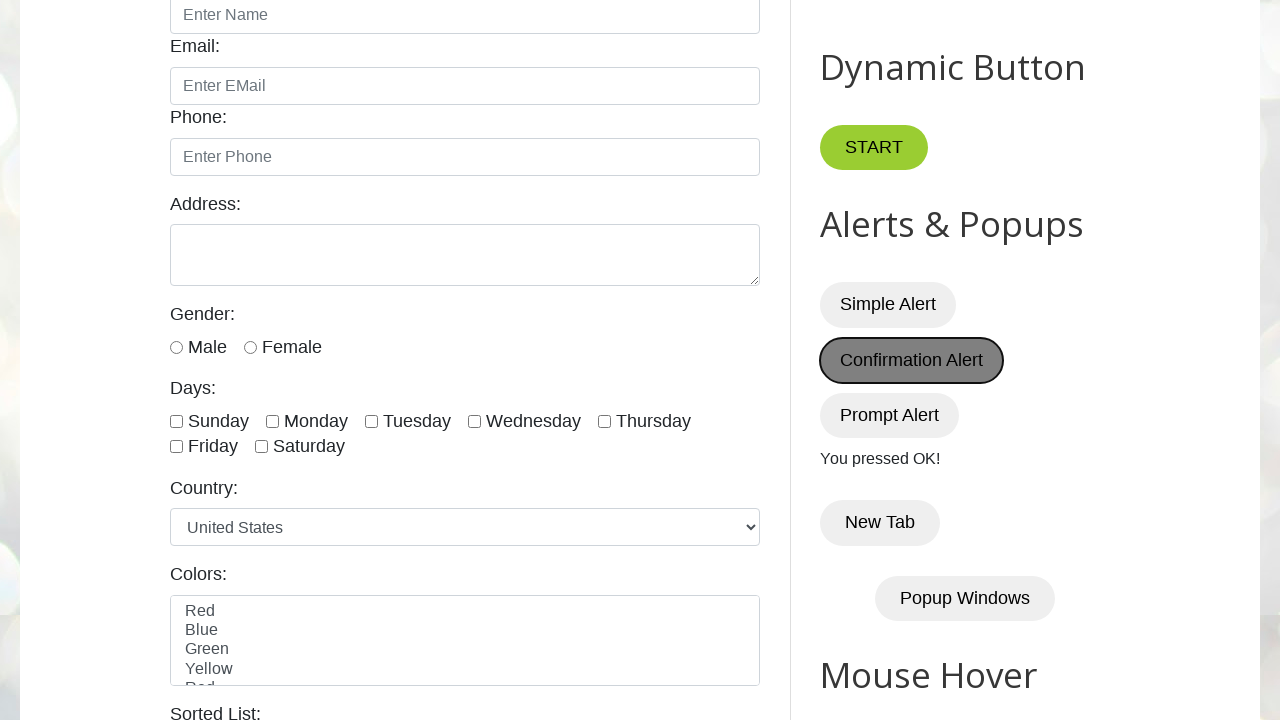